Tests a price range slider by dragging the minimum slider handle to the right and the maximum slider handle to the left to adjust the price range

Starting URL: https://www.jqueryscript.net/demo/Price-Range-Slider-jQuery-UI/

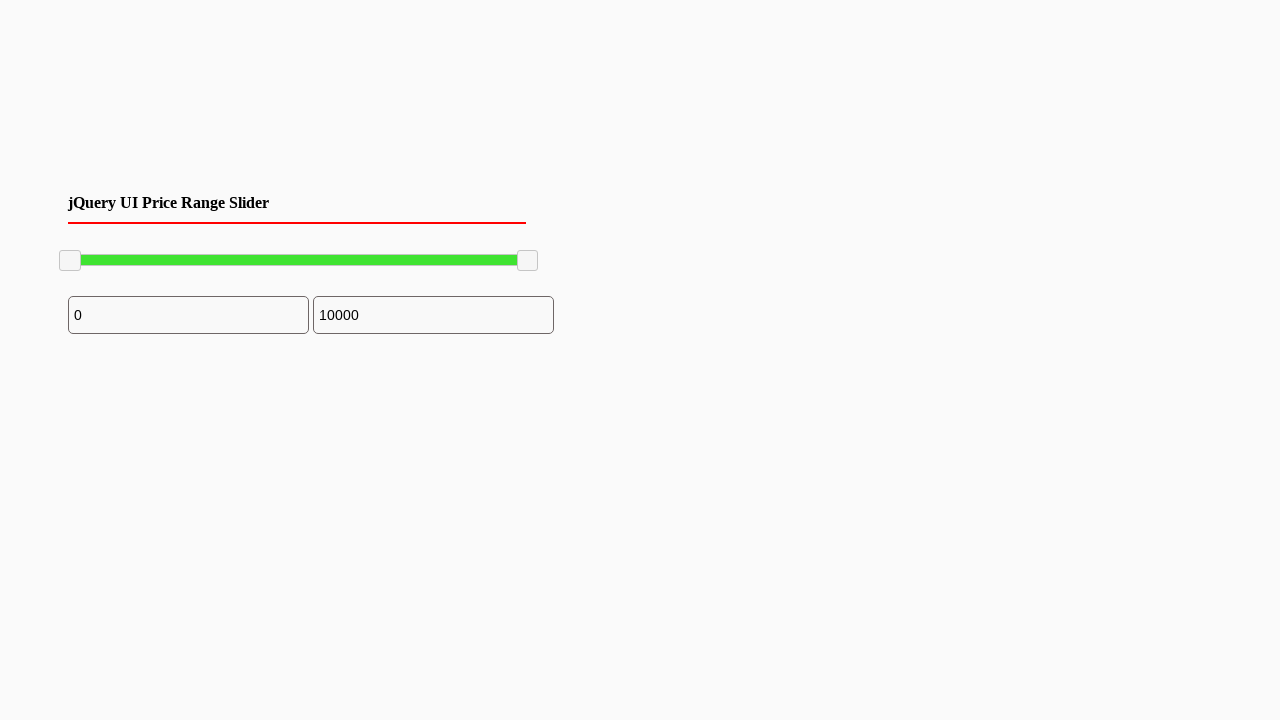

Located minimum slider handle
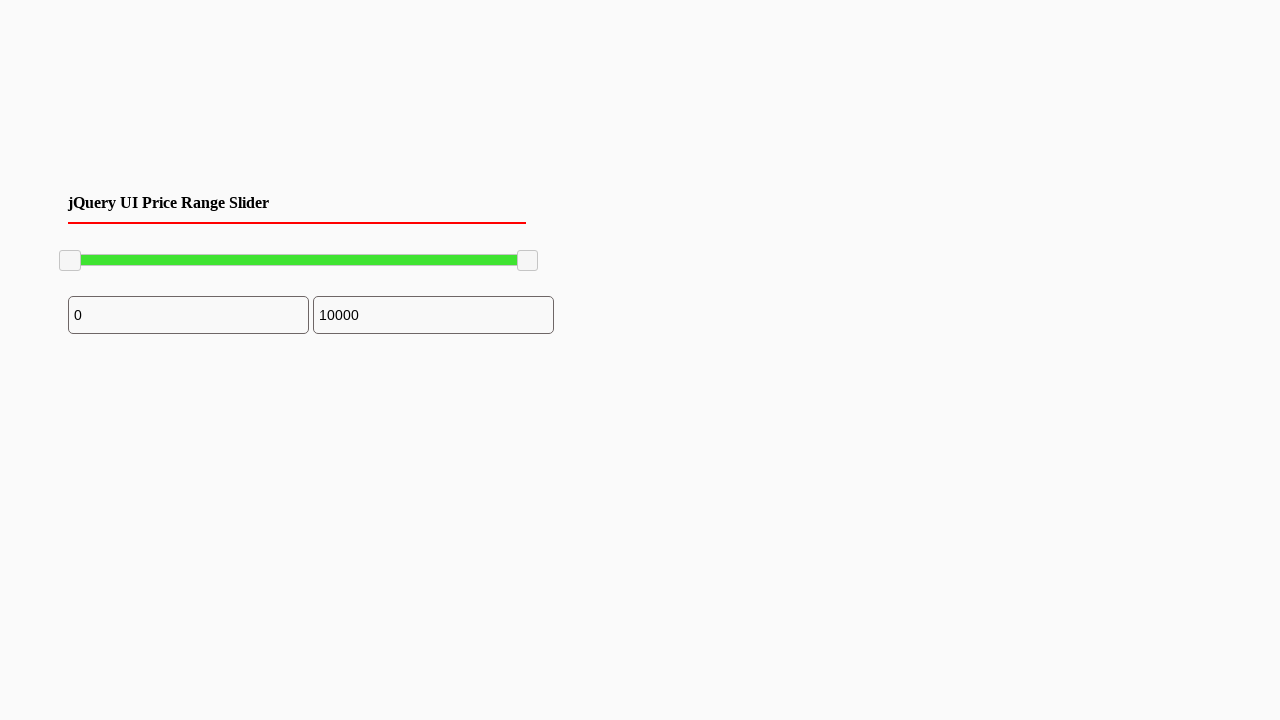

Got bounding box of minimum slider handle
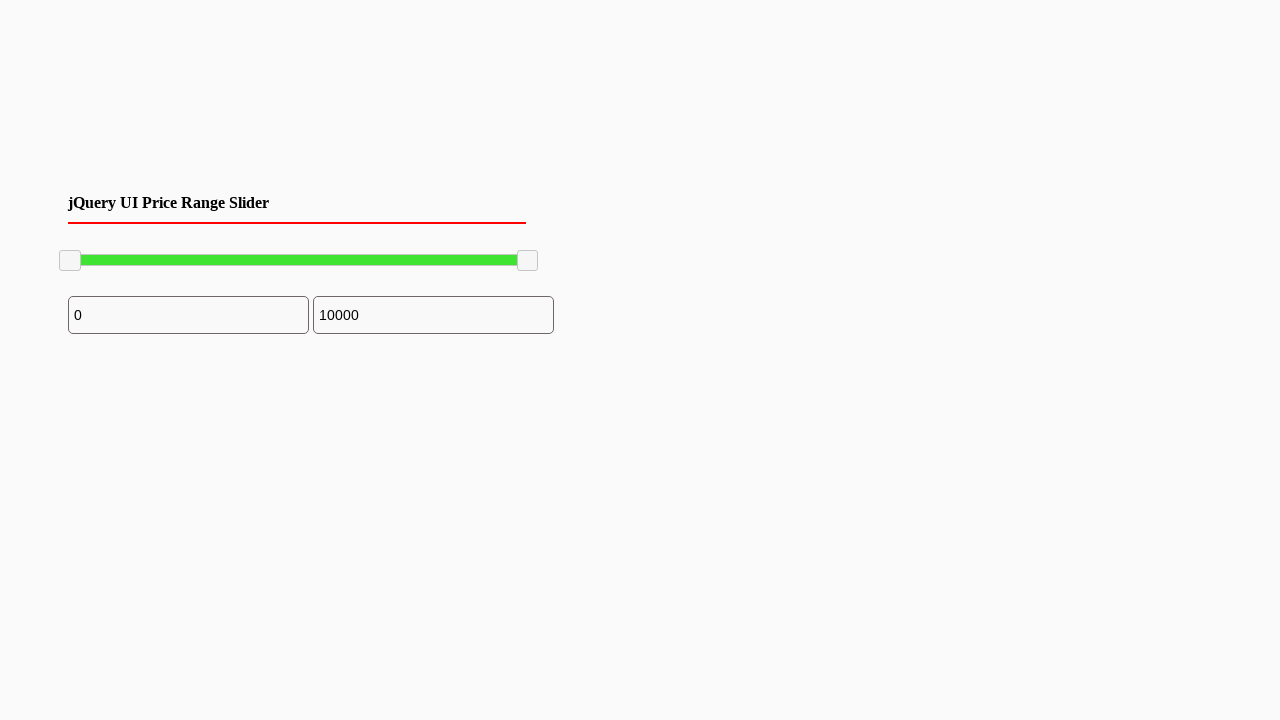

Moved mouse to center of minimum slider handle at (70, 261)
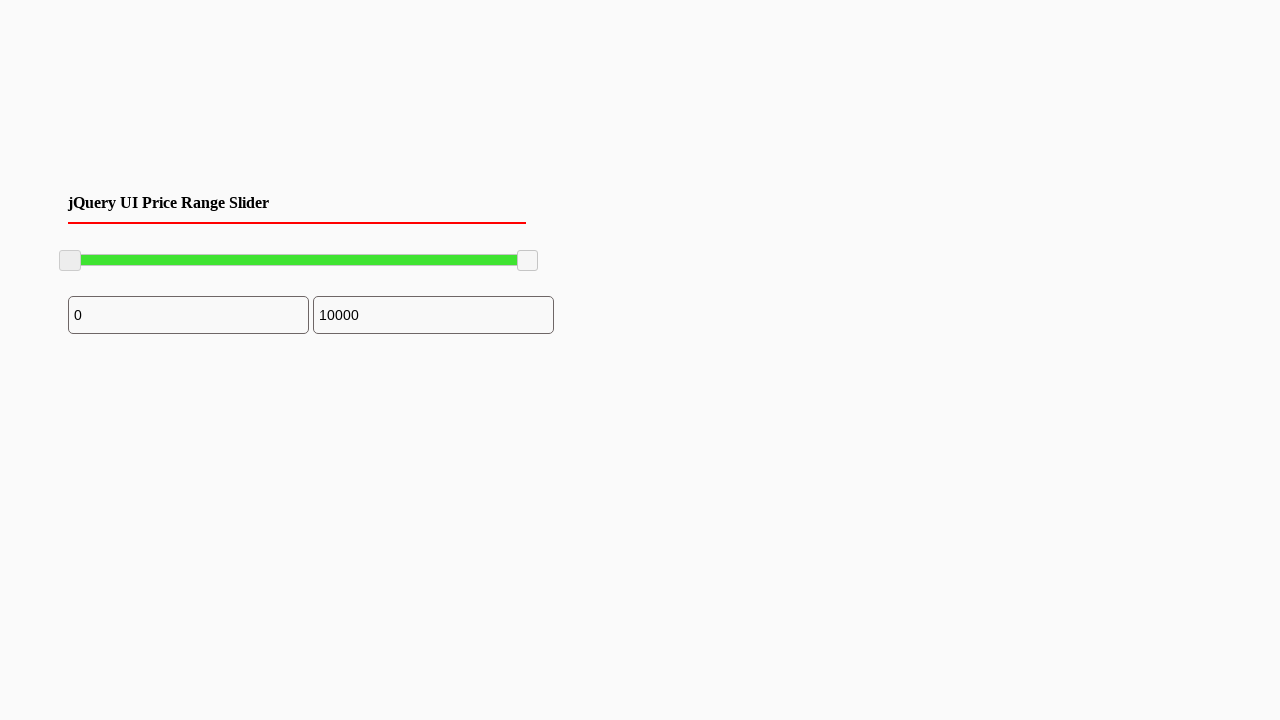

Pressed mouse button down on minimum slider handle at (70, 261)
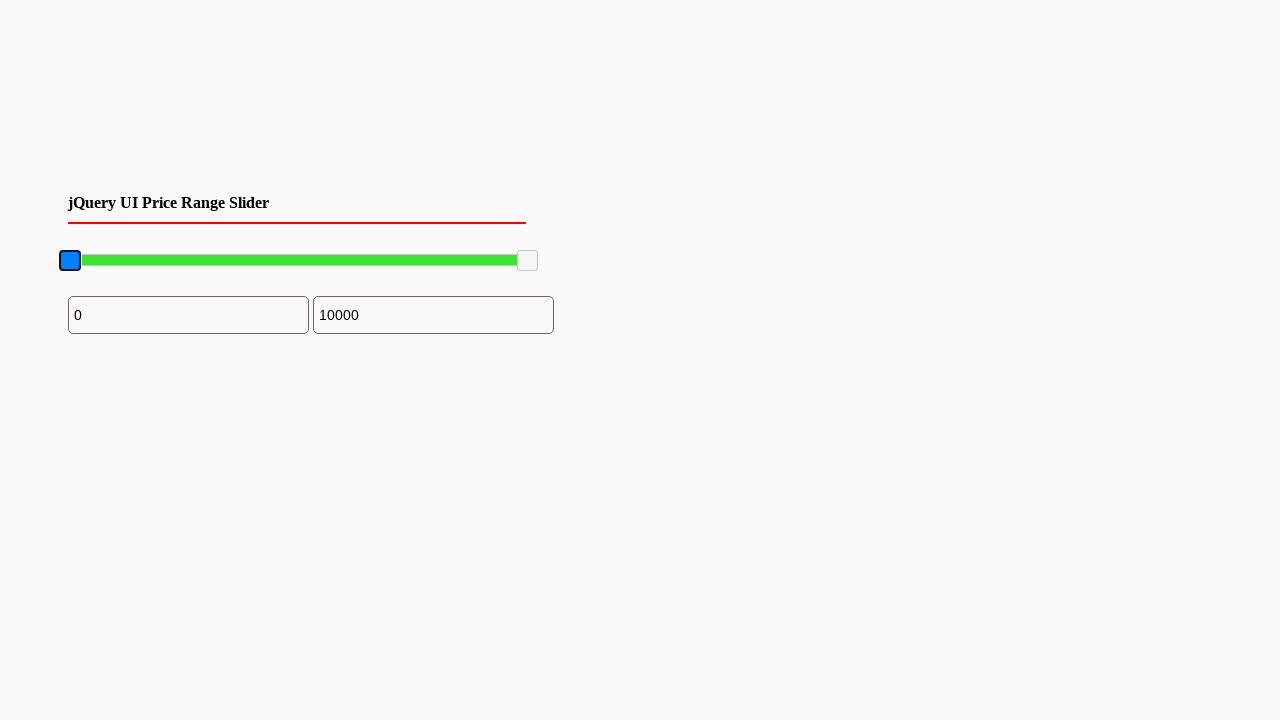

Dragged minimum slider handle 100 pixels to the right at (170, 261)
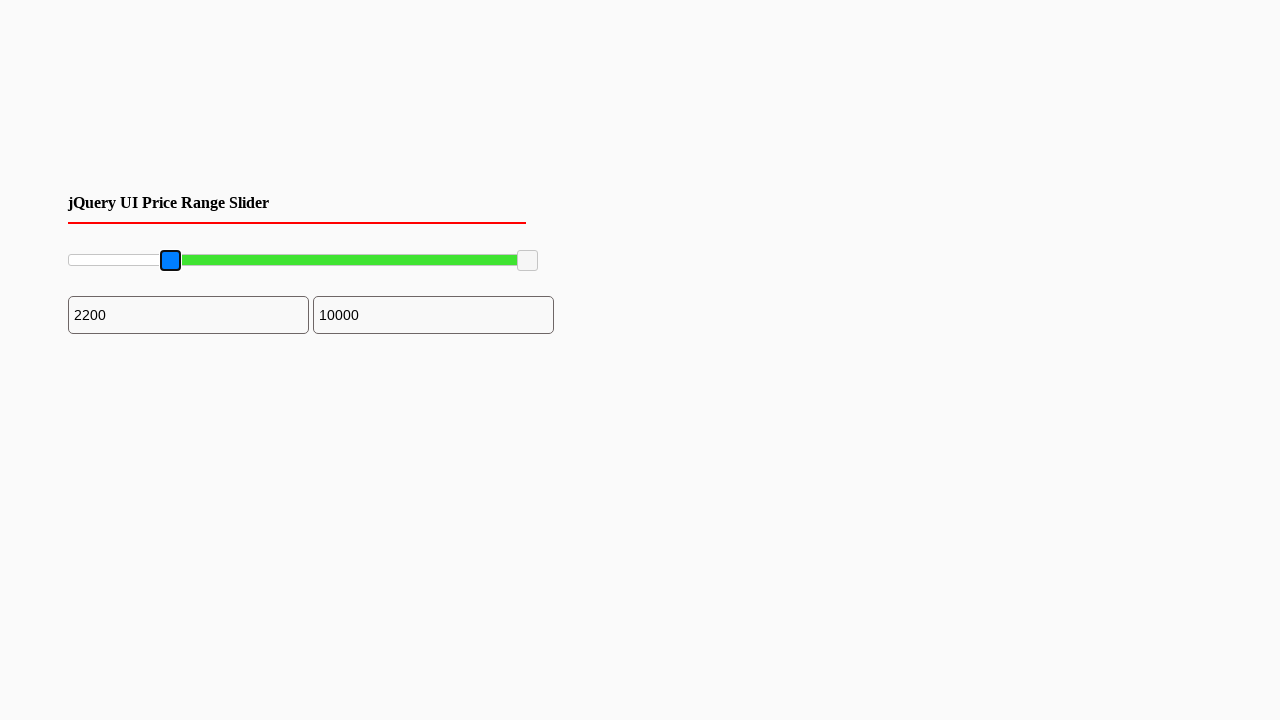

Released mouse button to complete minimum slider drag at (170, 261)
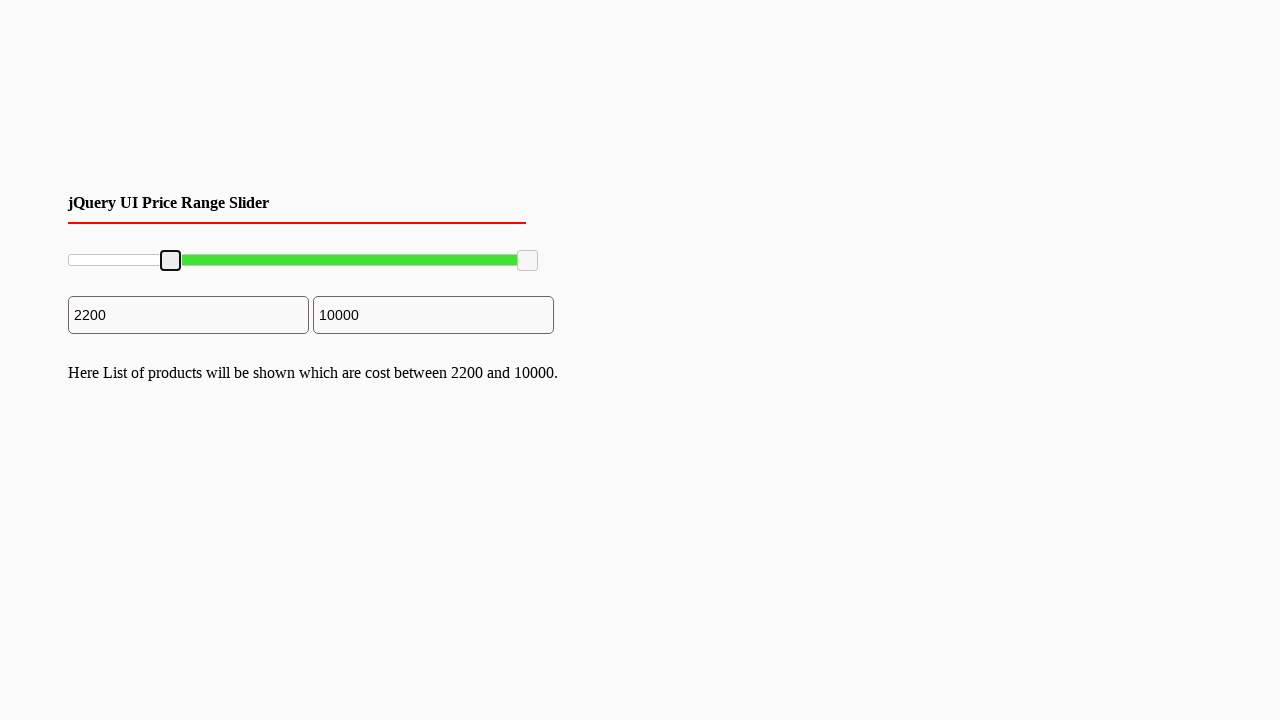

Located maximum slider handle
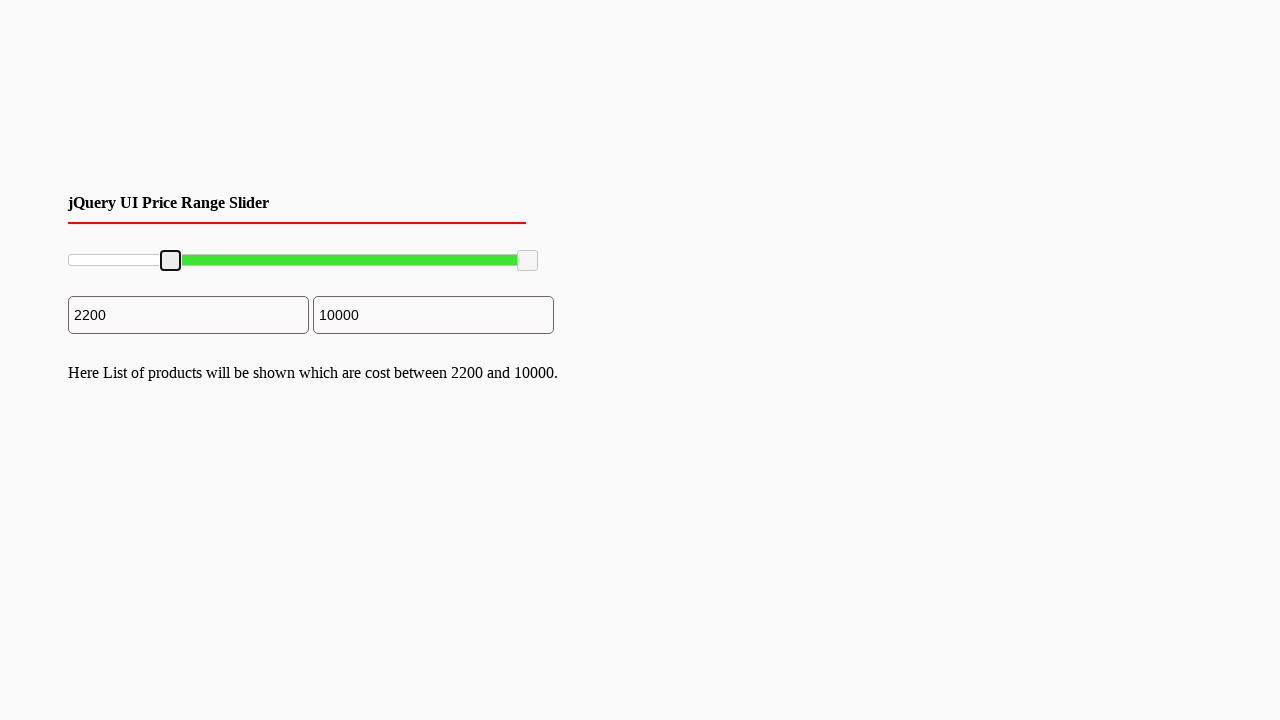

Got bounding box of maximum slider handle
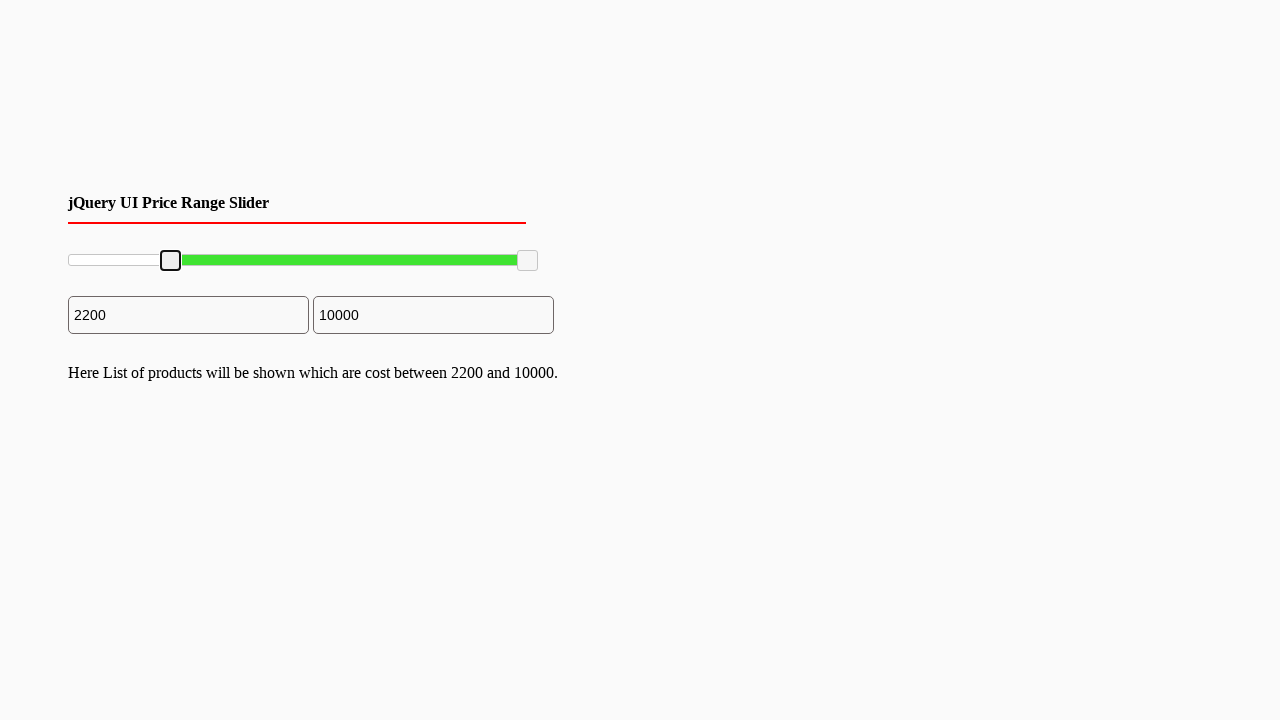

Moved mouse to center of maximum slider handle at (528, 261)
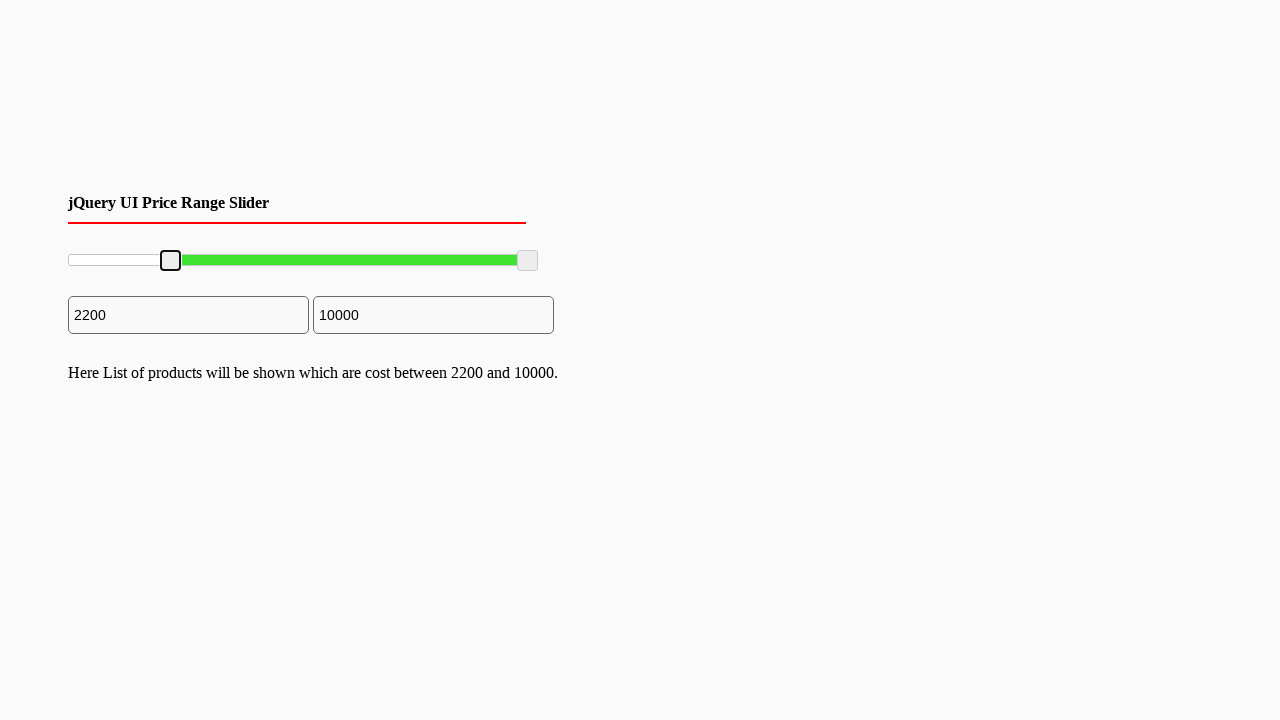

Pressed mouse button down on maximum slider handle at (528, 261)
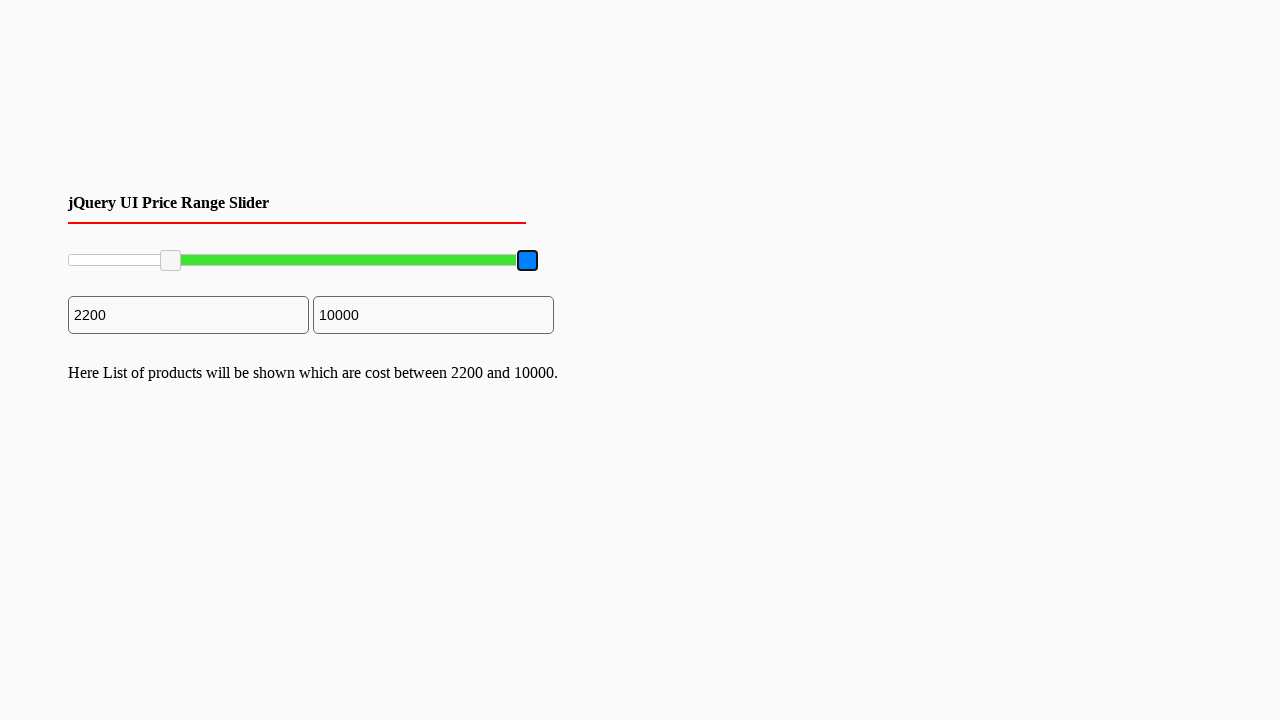

Dragged maximum slider handle 100 pixels to the left at (428, 261)
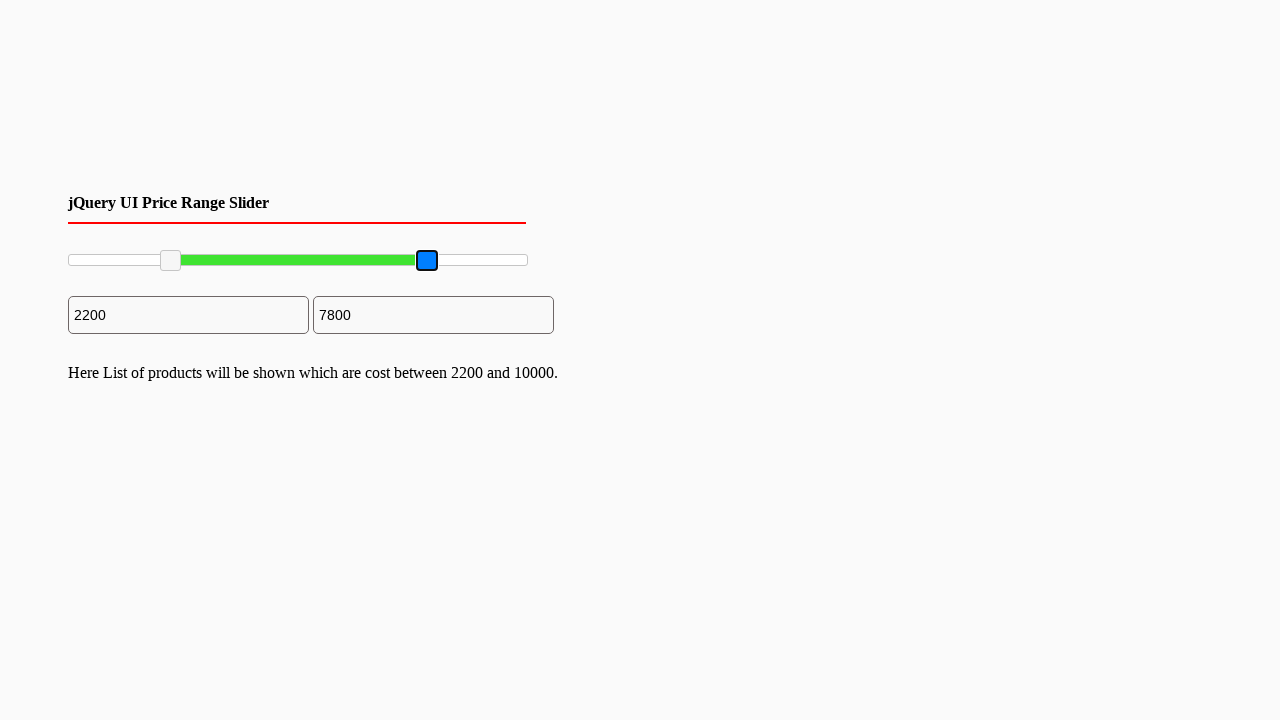

Released mouse button to complete maximum slider drag at (428, 261)
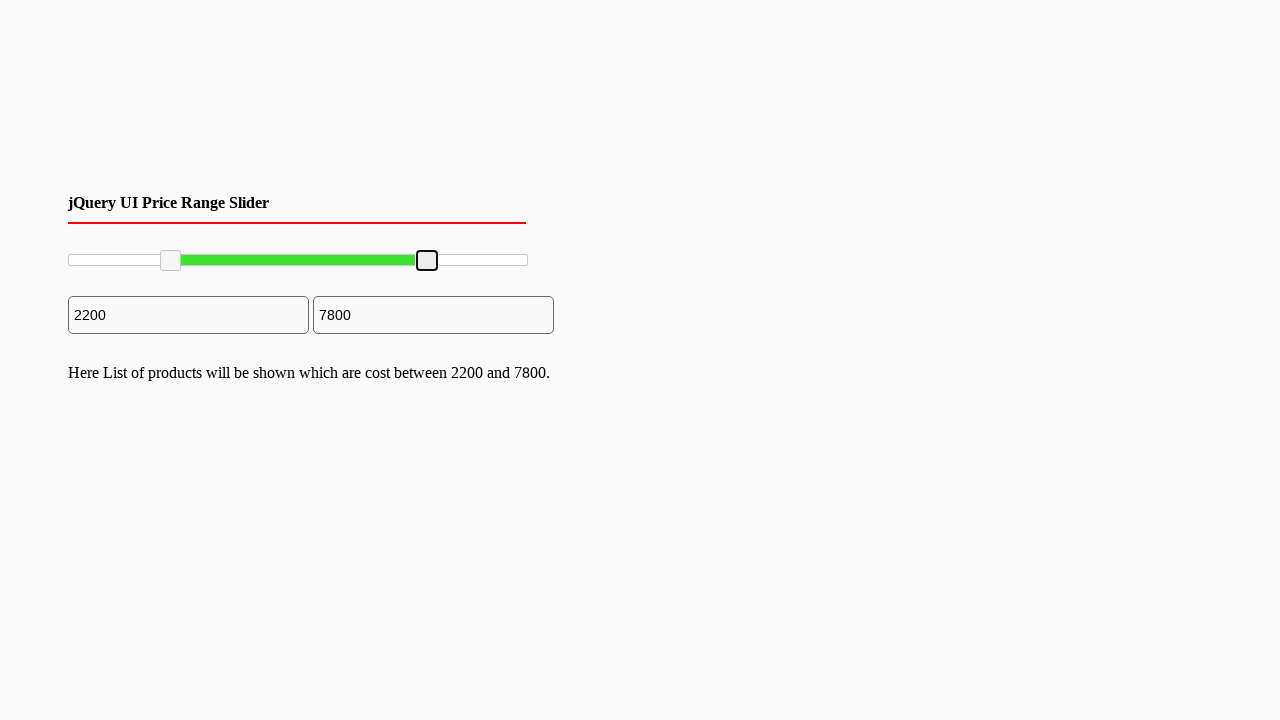

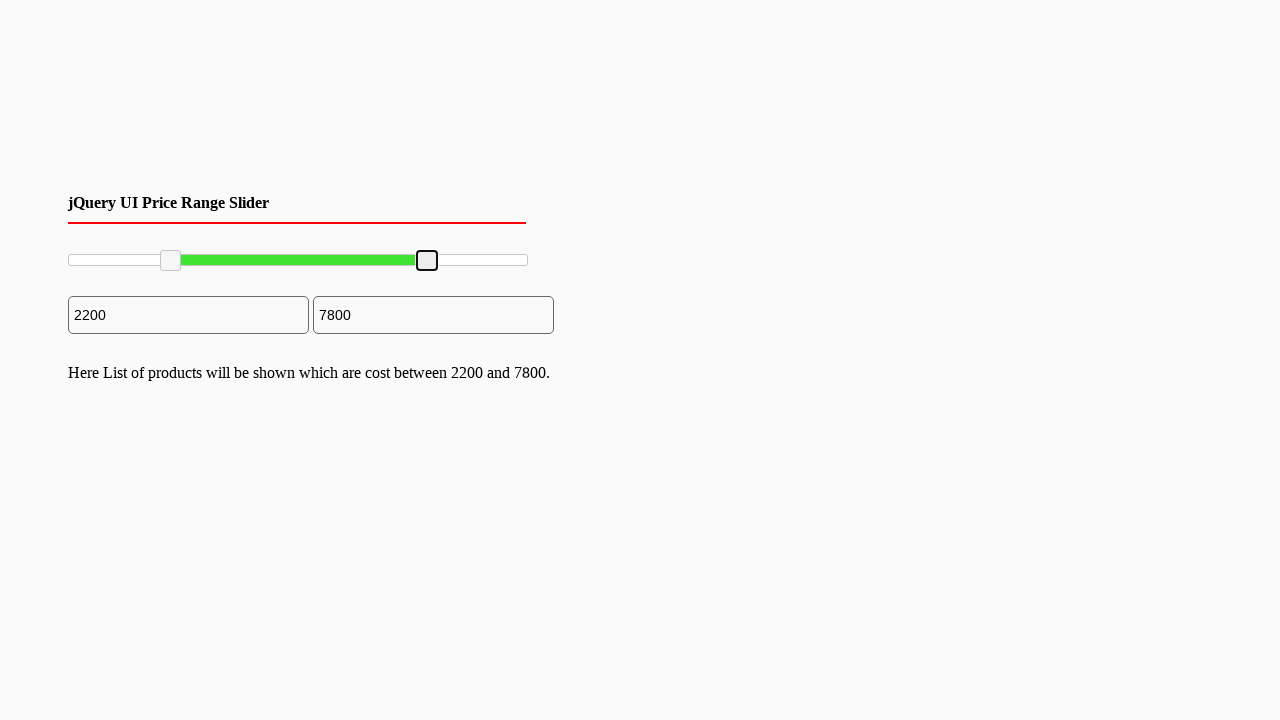